Tests marking all todo items as completed using the toggle-all checkbox

Starting URL: https://demo.playwright.dev/todomvc

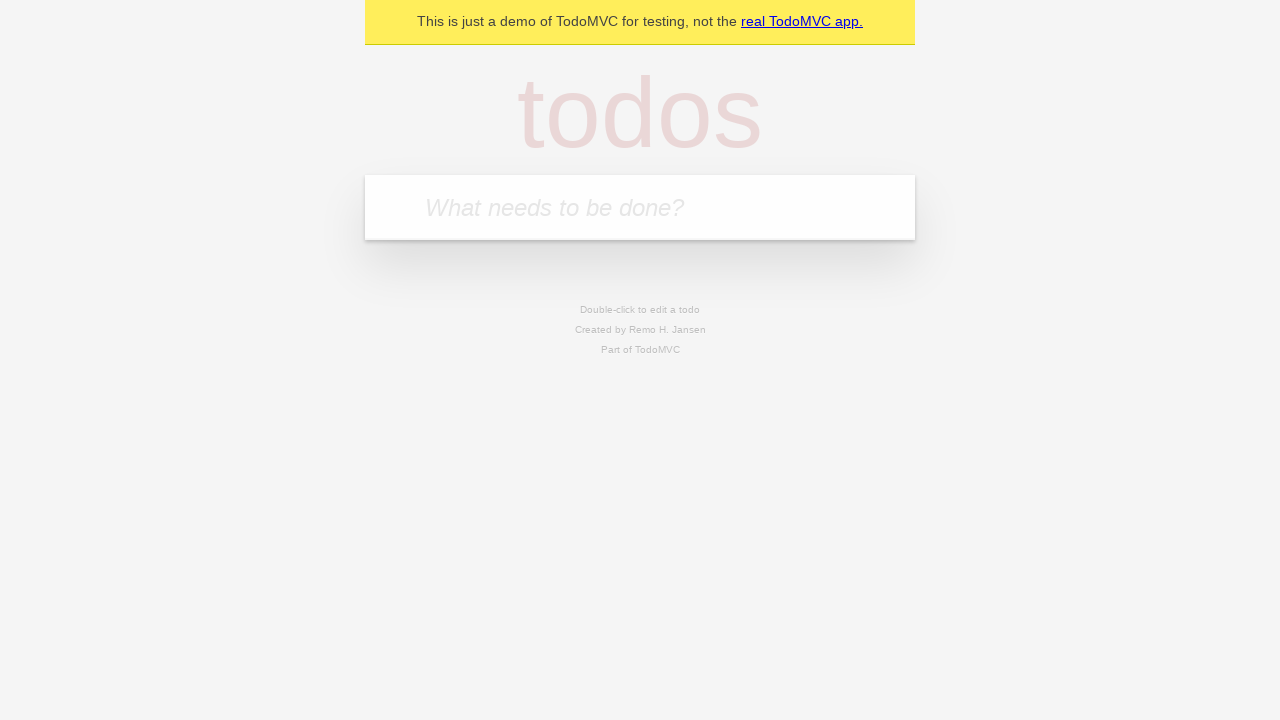

Filled new todo input with 'buy some cheese' on .new-todo
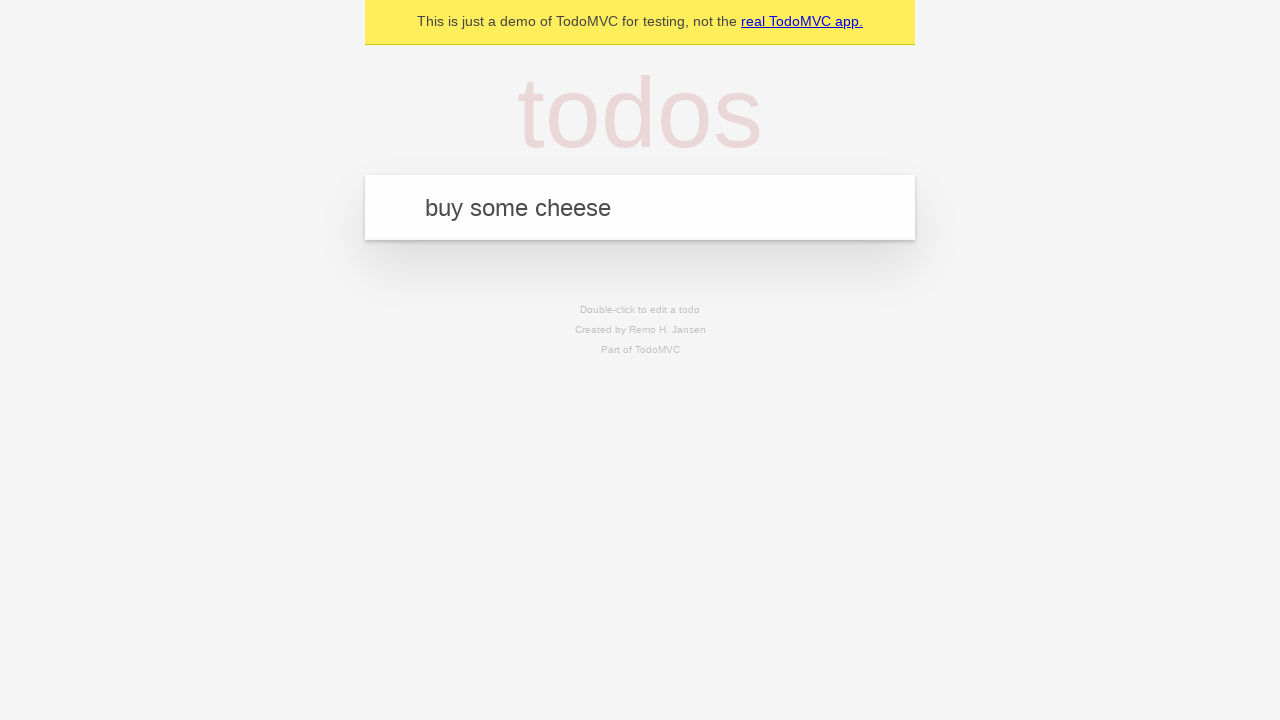

Pressed Enter to add first todo item on .new-todo
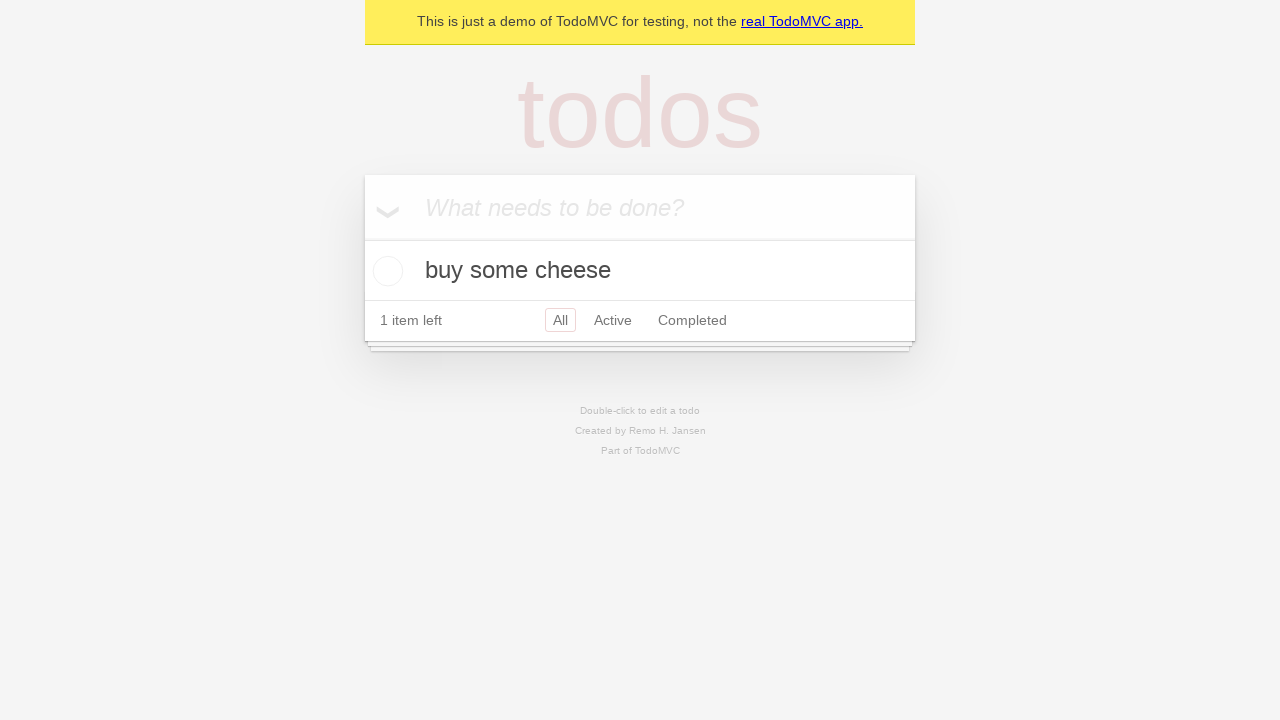

Filled new todo input with 'feed the cat' on .new-todo
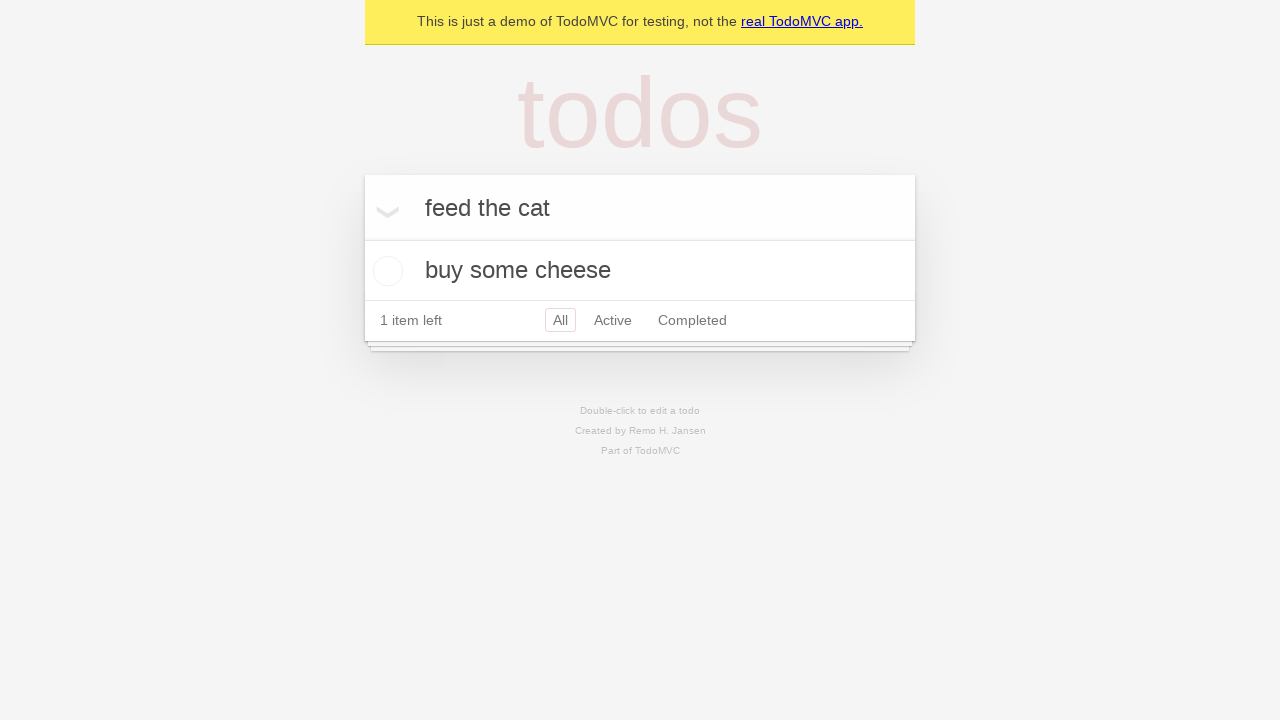

Pressed Enter to add second todo item on .new-todo
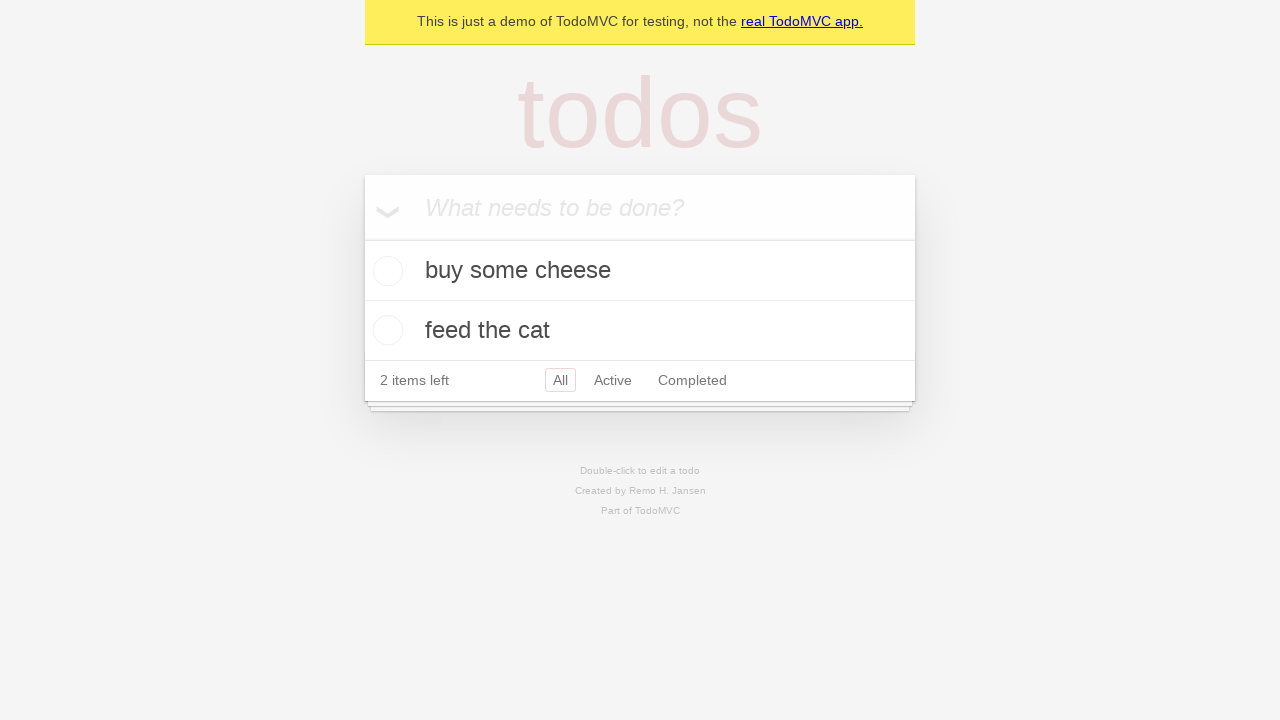

Filled new todo input with 'book a doctors appointment' on .new-todo
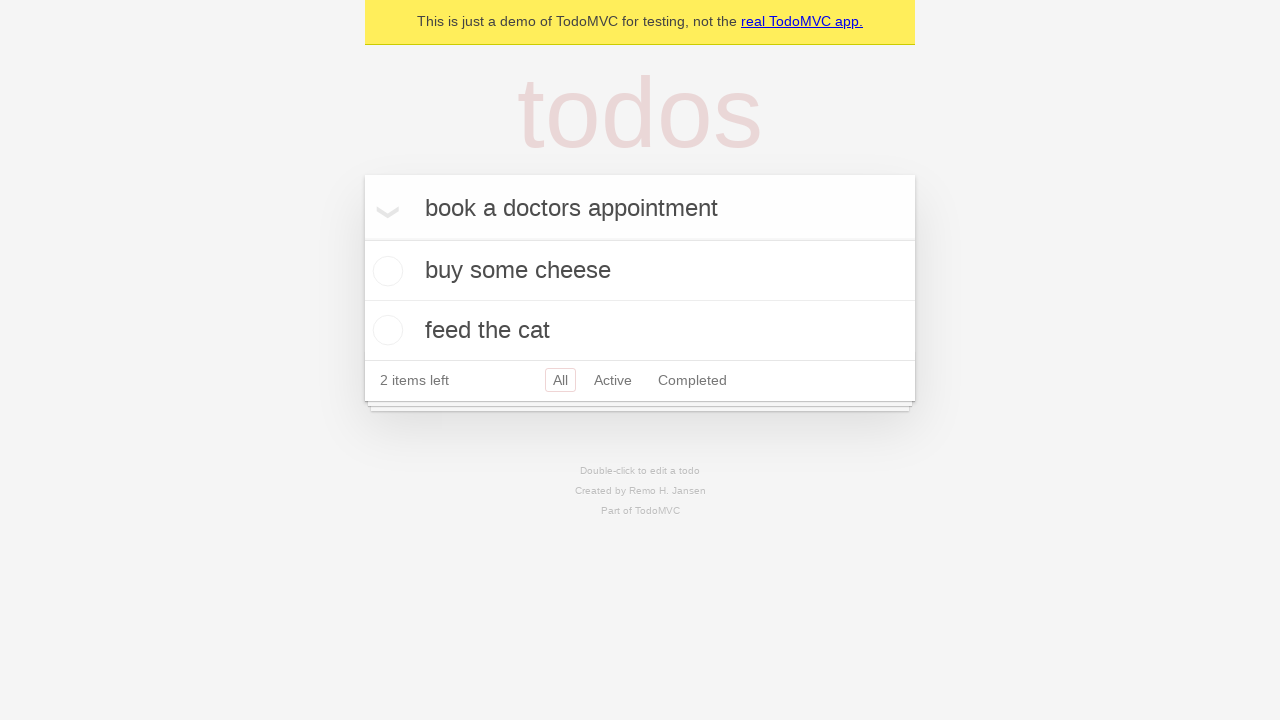

Pressed Enter to add third todo item on .new-todo
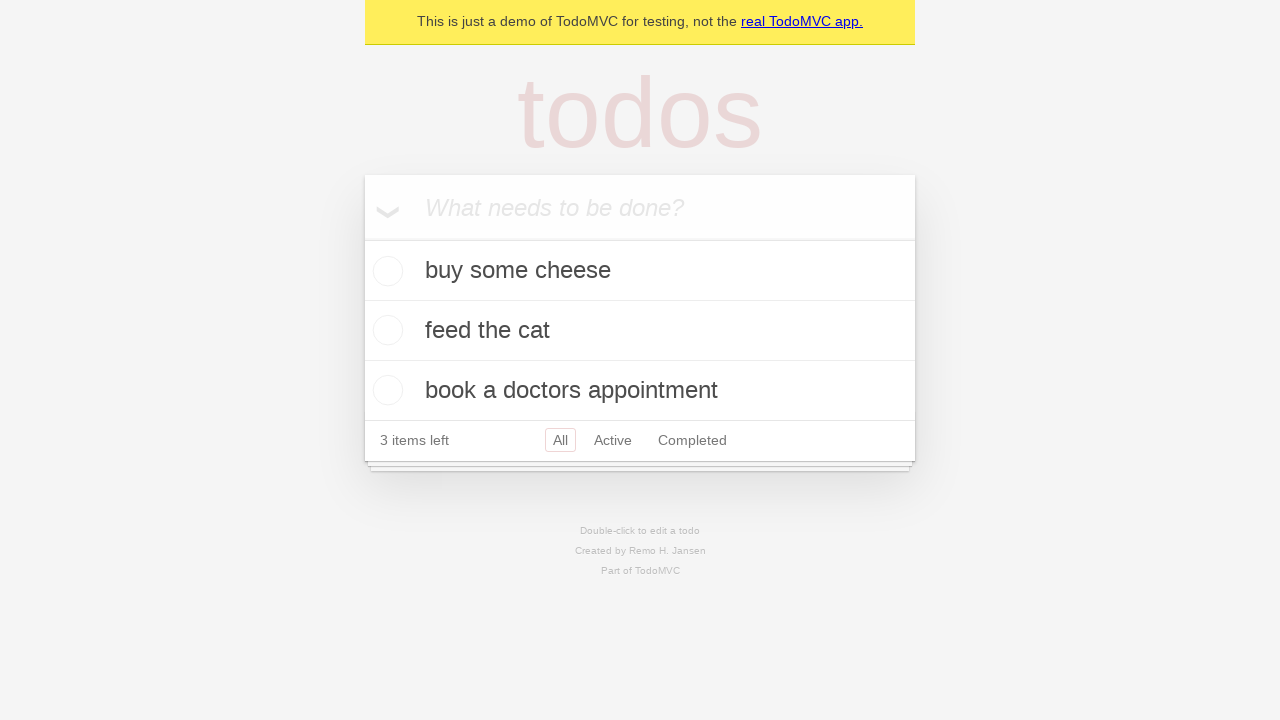

Waited for all three todo items to be added to the list
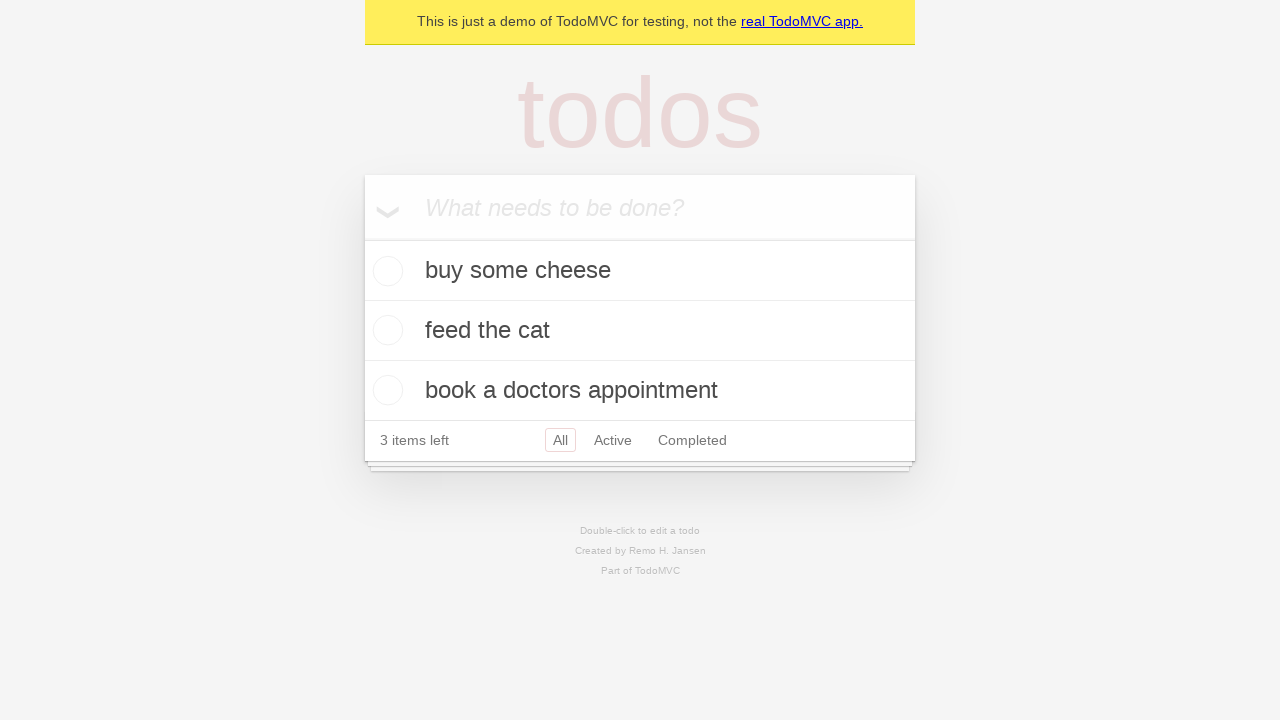

Clicked toggle-all checkbox to mark all items as completed at (362, 238) on .toggle-all
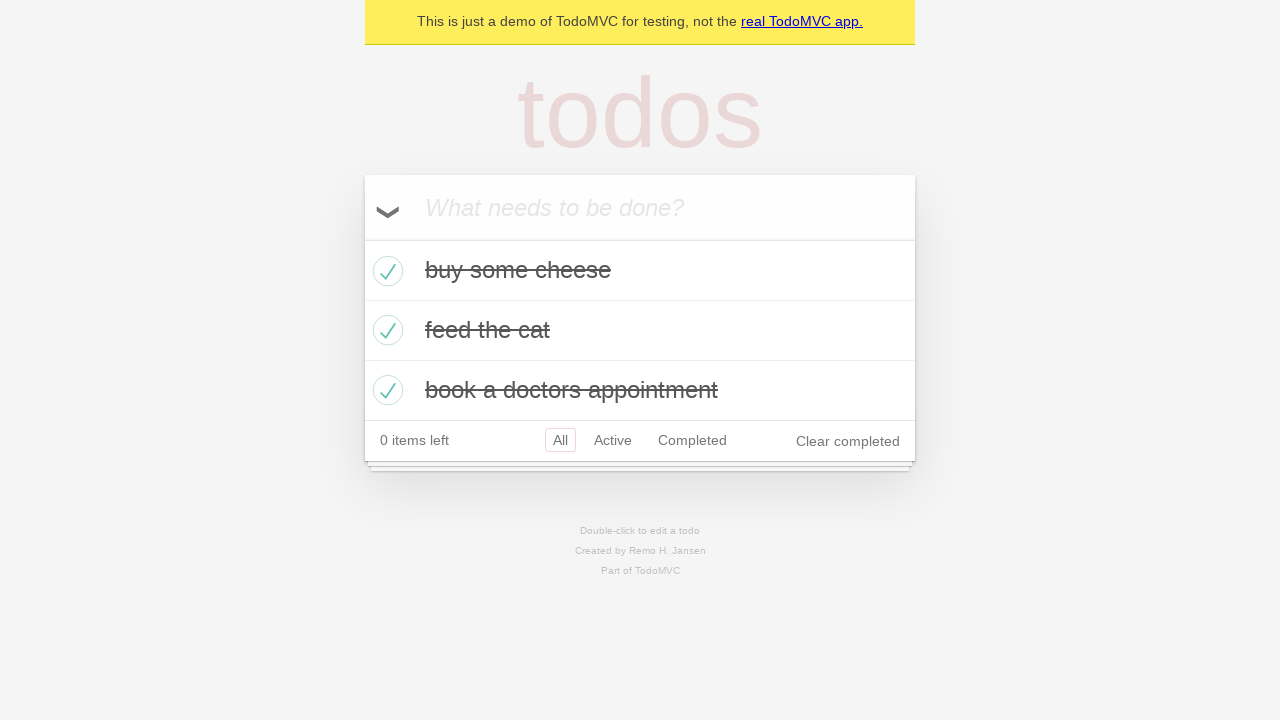

Waited for todo items to display completed state
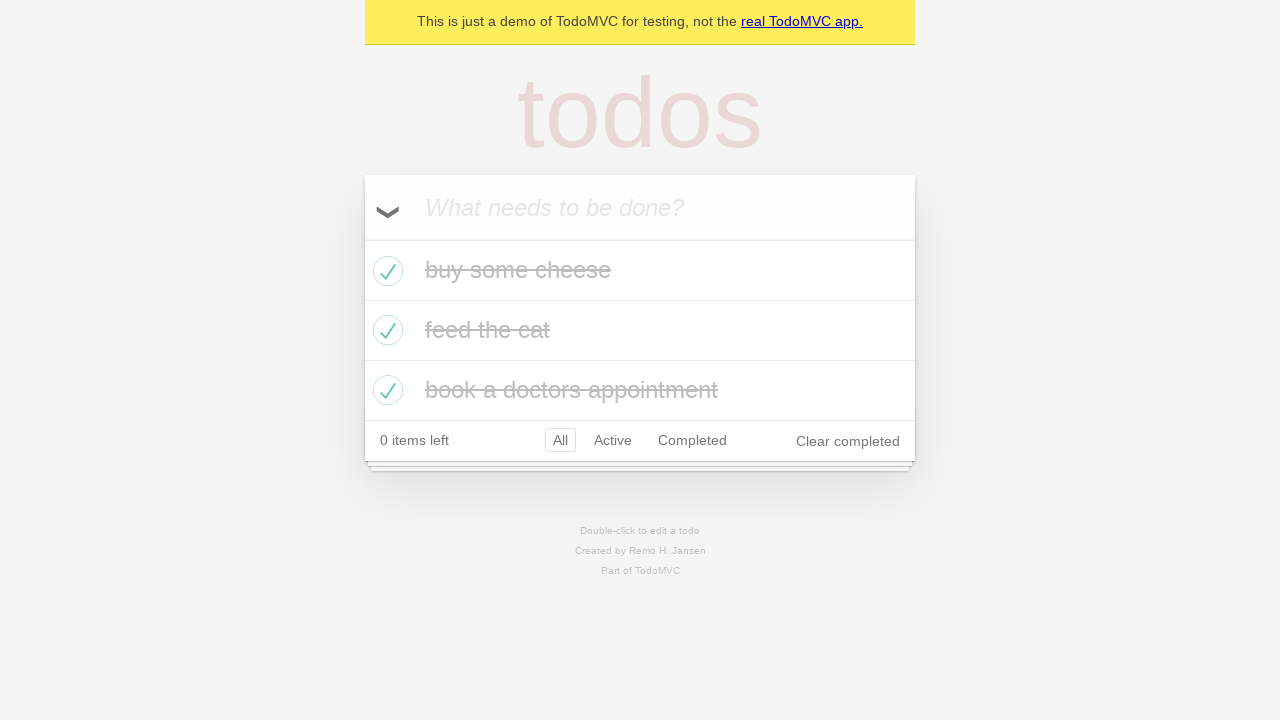

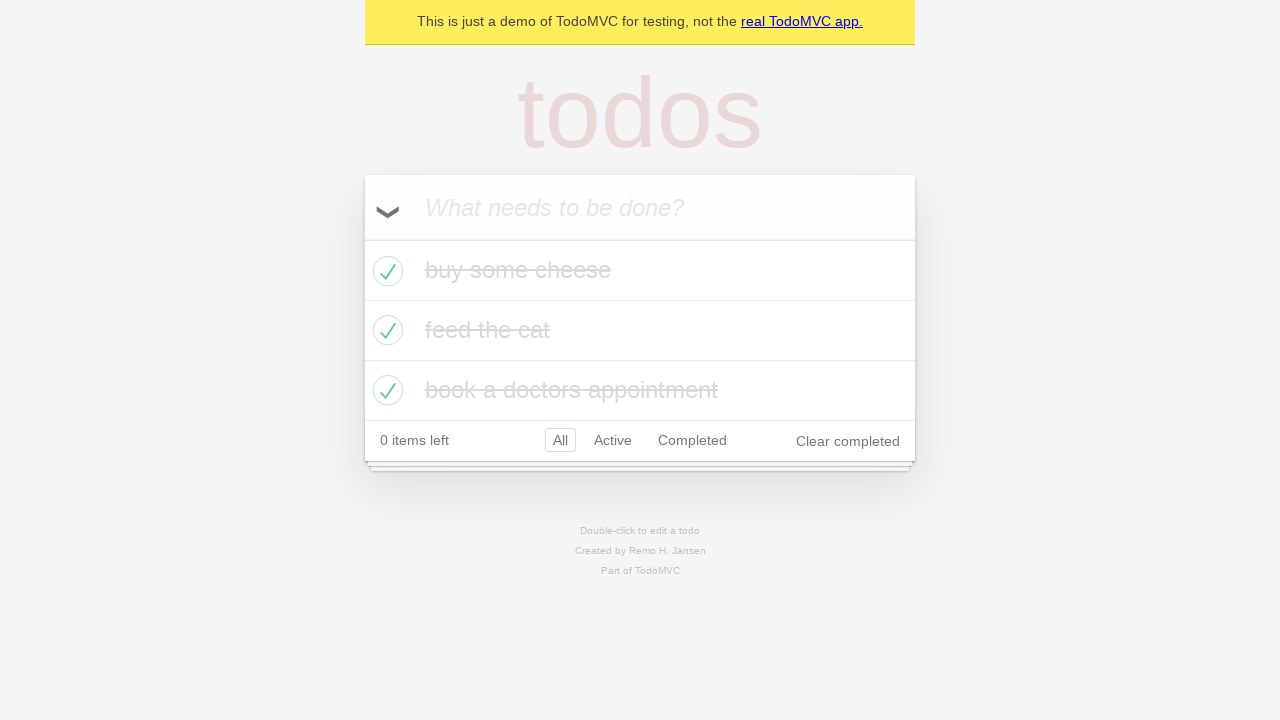